Clicks on the Link button on the buttons test page

Starting URL: https://formy-project.herokuapp.com/buttons

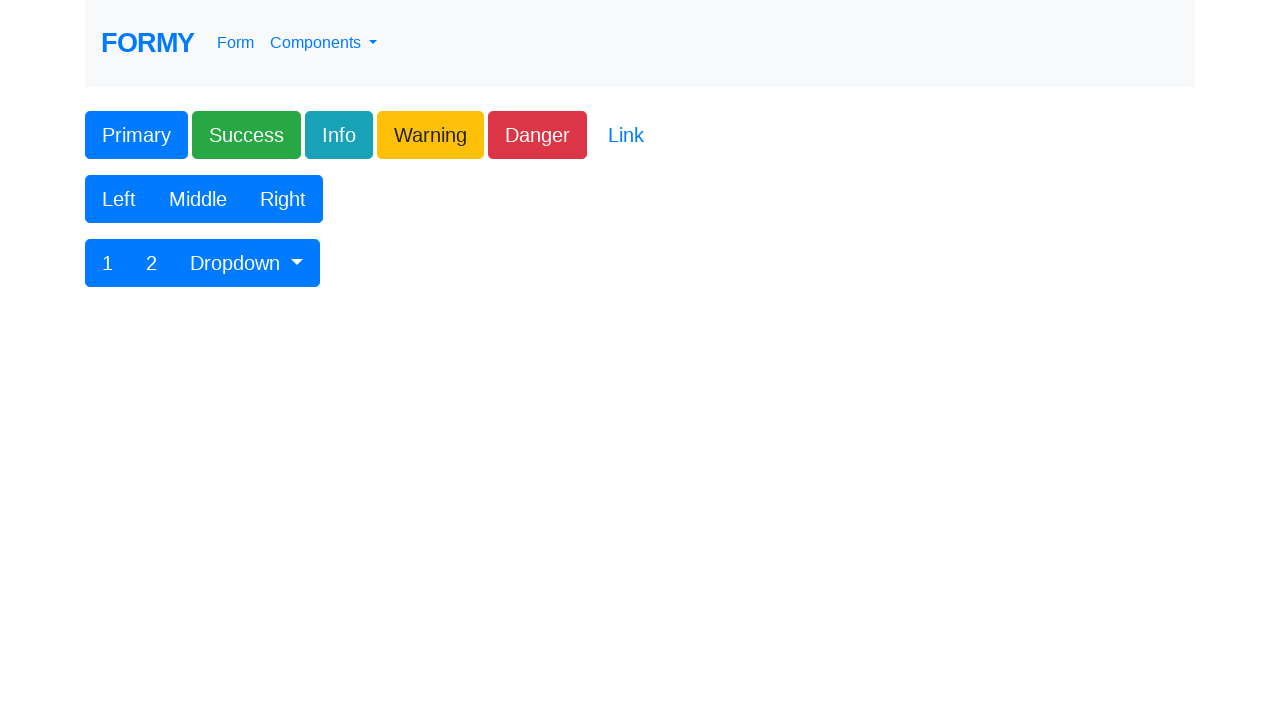

Clicked on the Link button at (626, 135) on .btn-link
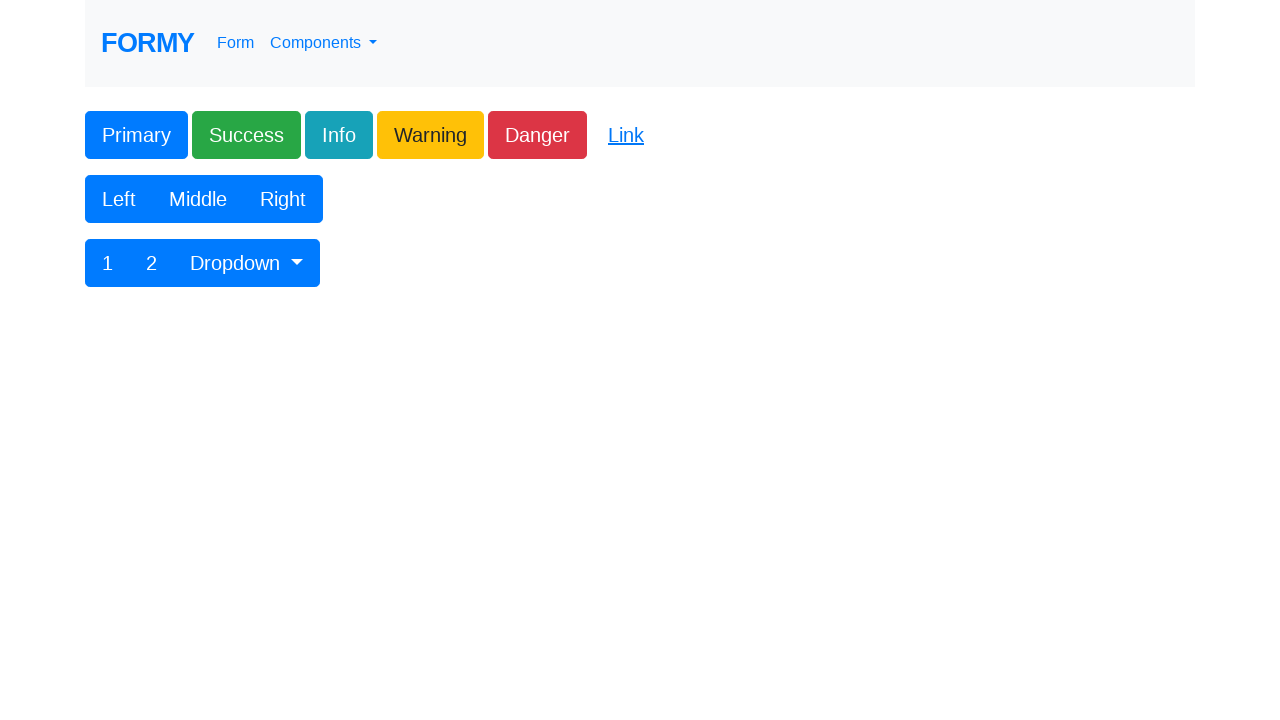

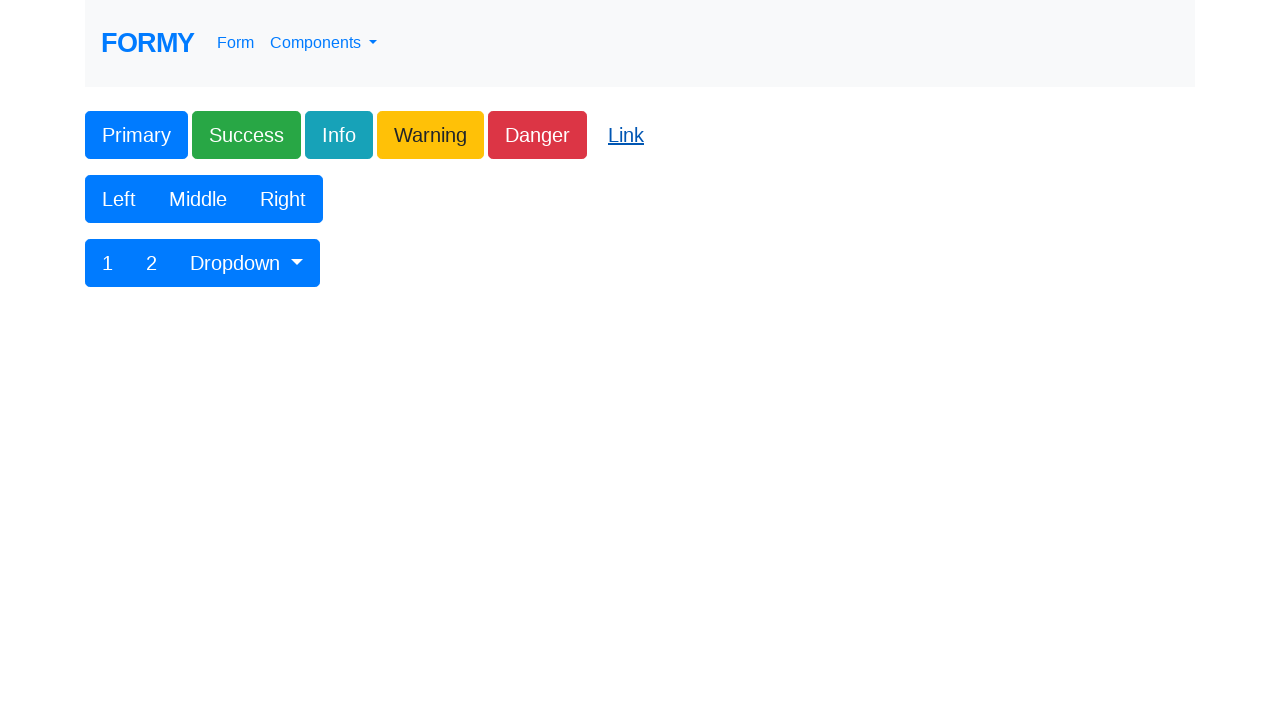